Tests pagination functionality by clicking on page 2 of a paginated list and verifying that the content changes after navigation.

Starting URL: https://pagination.js.org/index.html

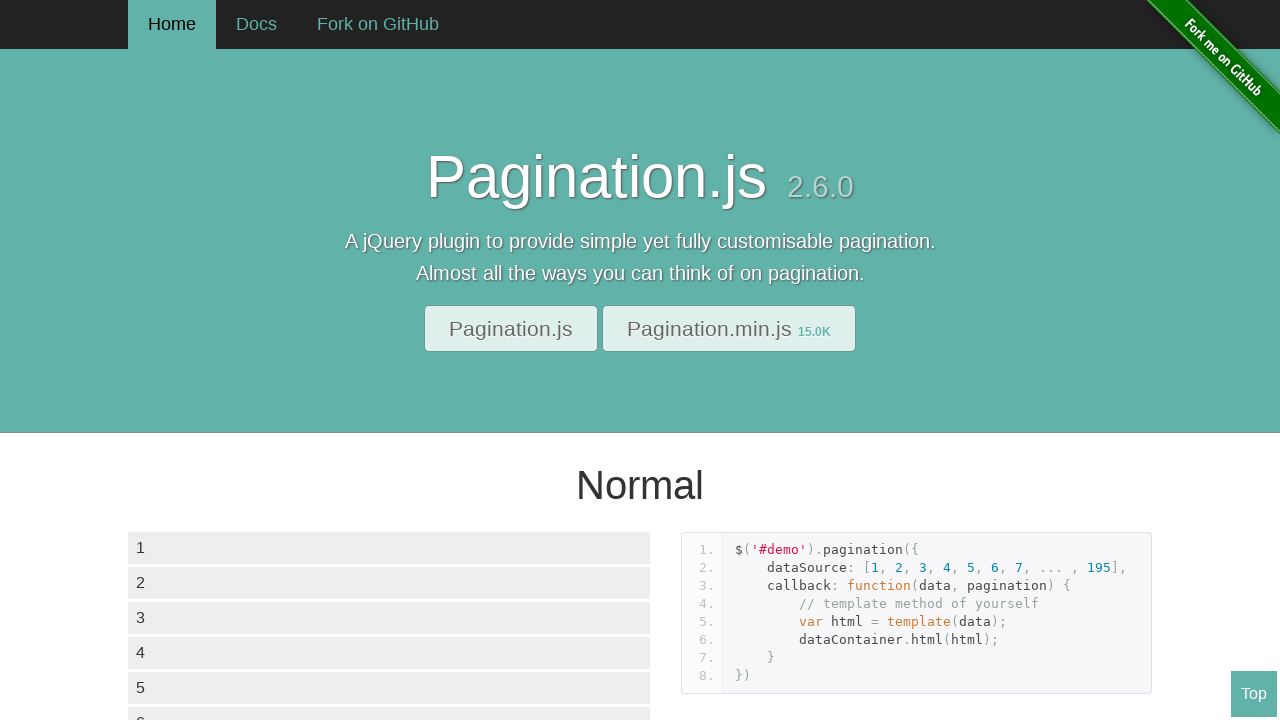

Waited for data container list items to load
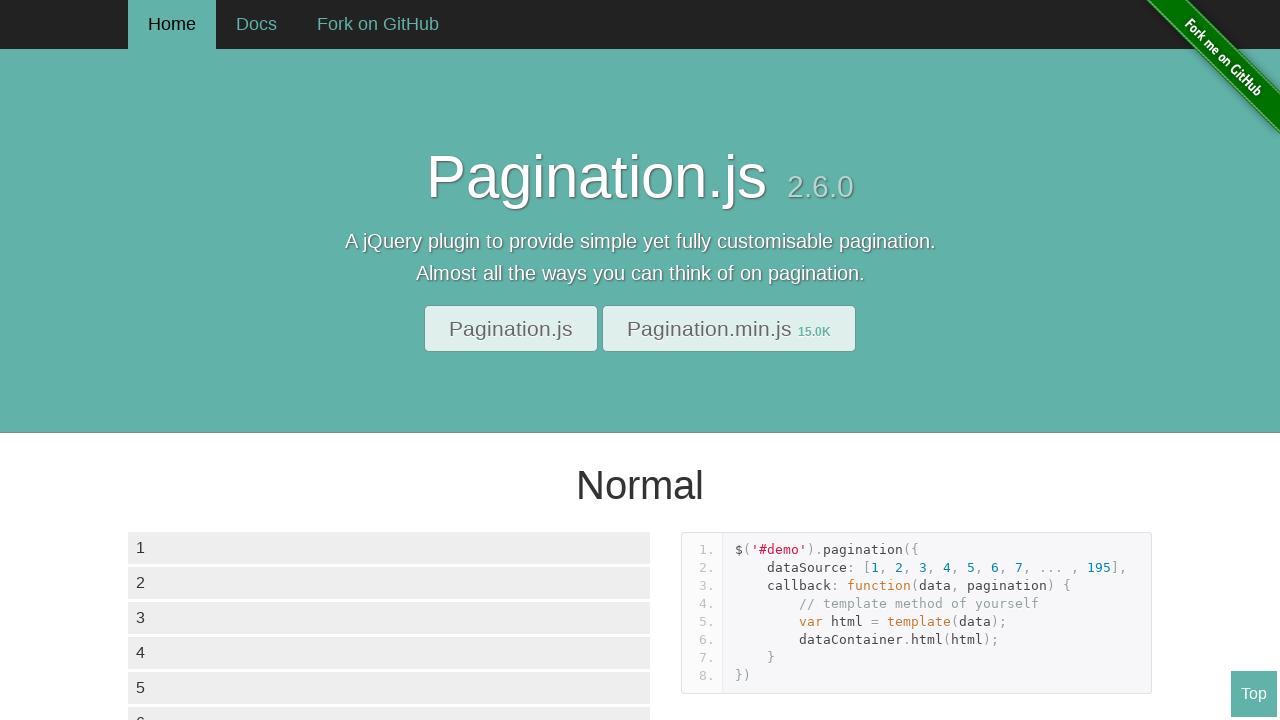

Waited for pagination controls to load
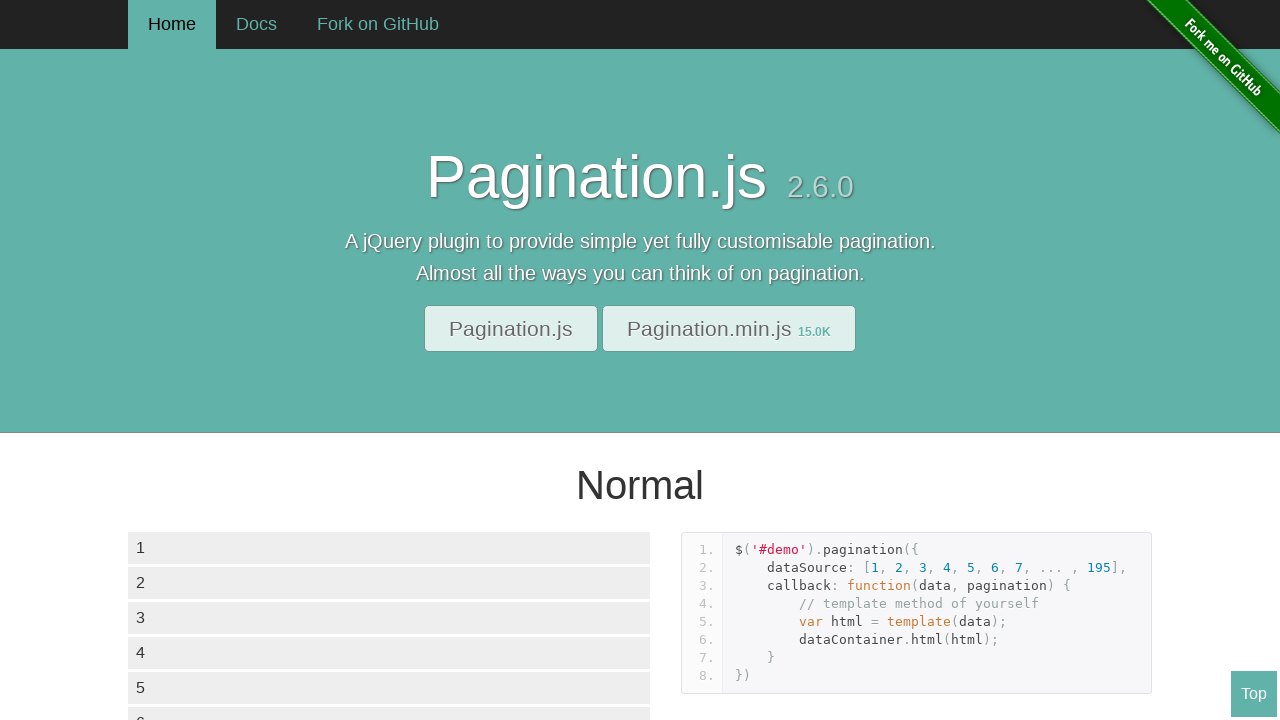

Captured initial text content of 6th list item
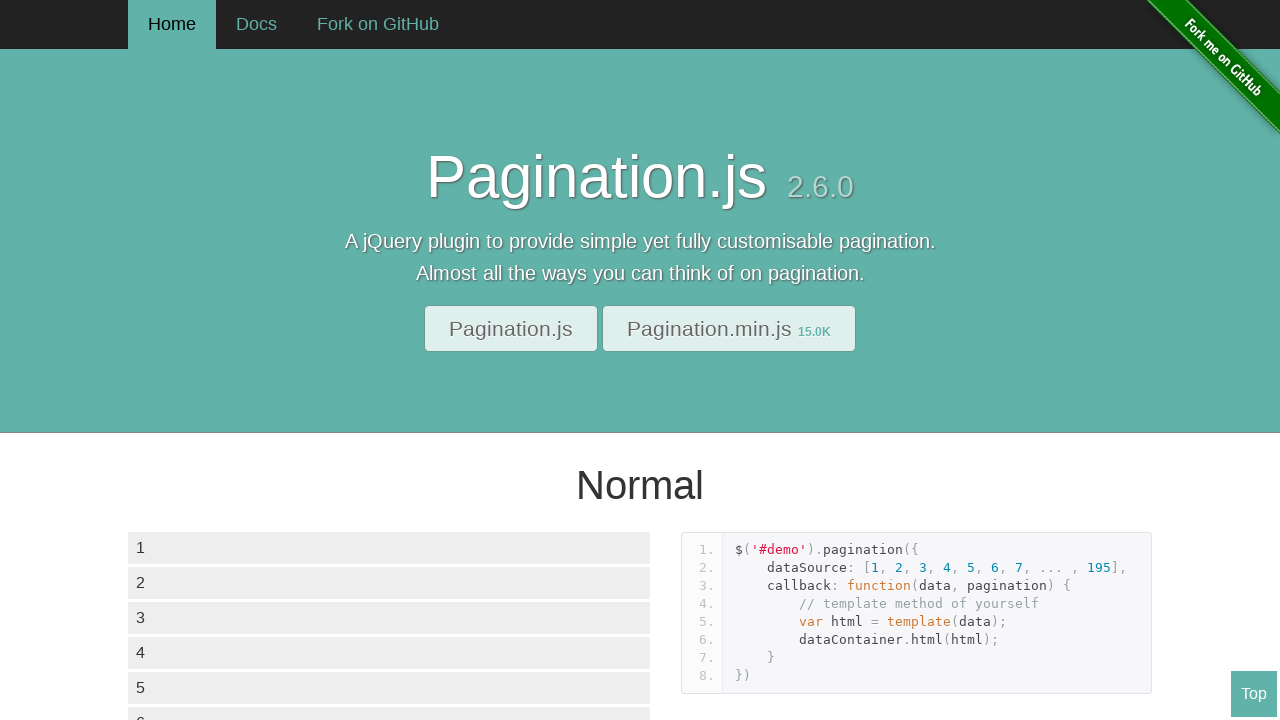

Clicked on page 2 pagination button at (204, 360) on div.paginationjs-pages ul li >> nth=2
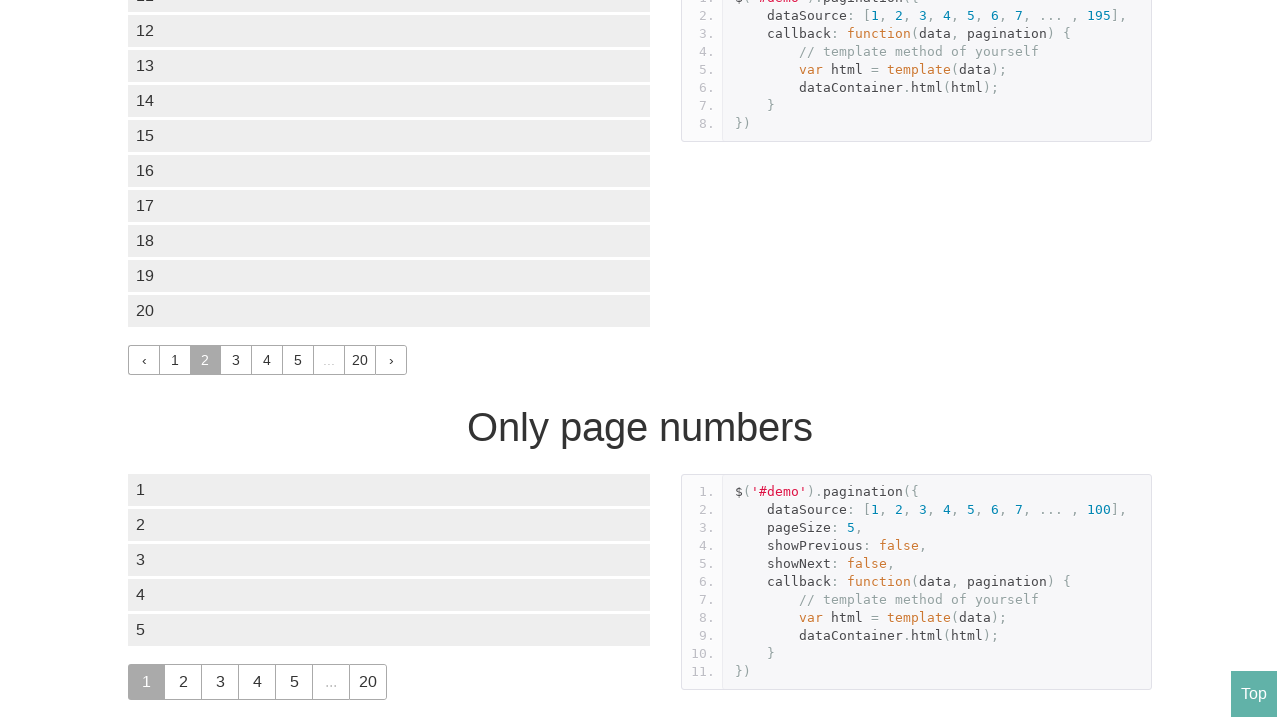

Verified that page 2 content loaded and 6th item text changed
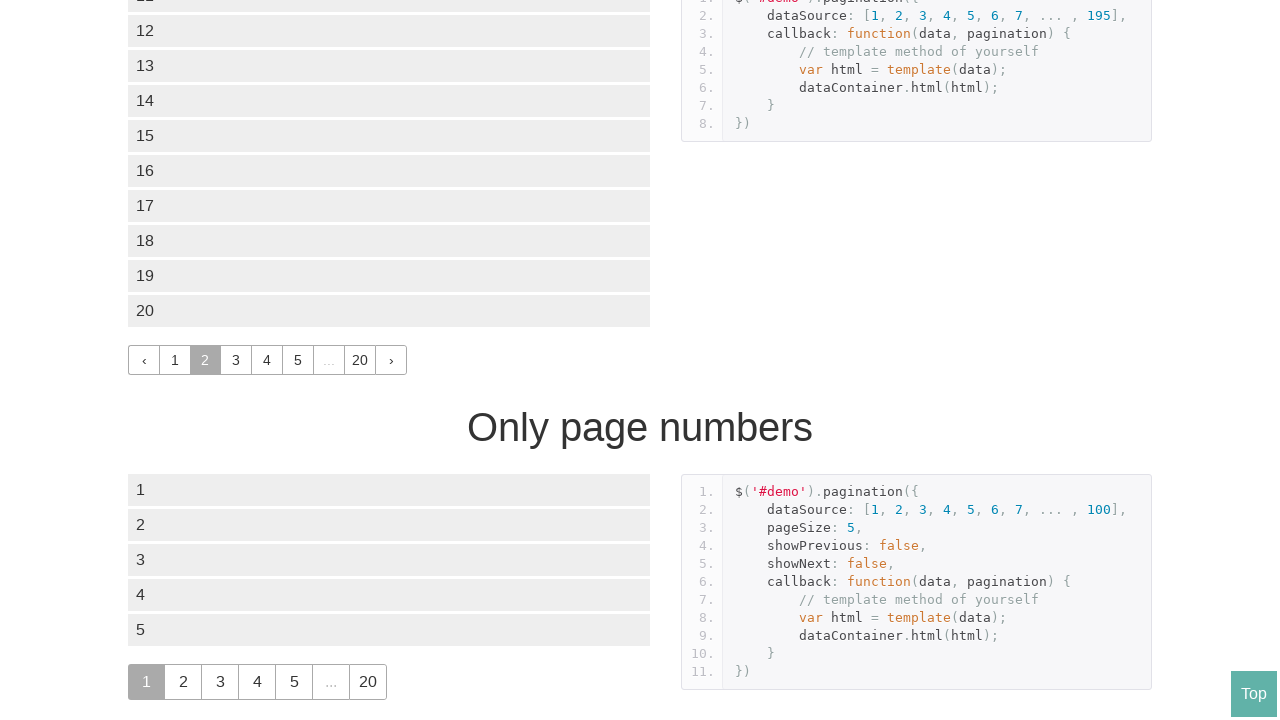

Confirmed data container list items are present after pagination
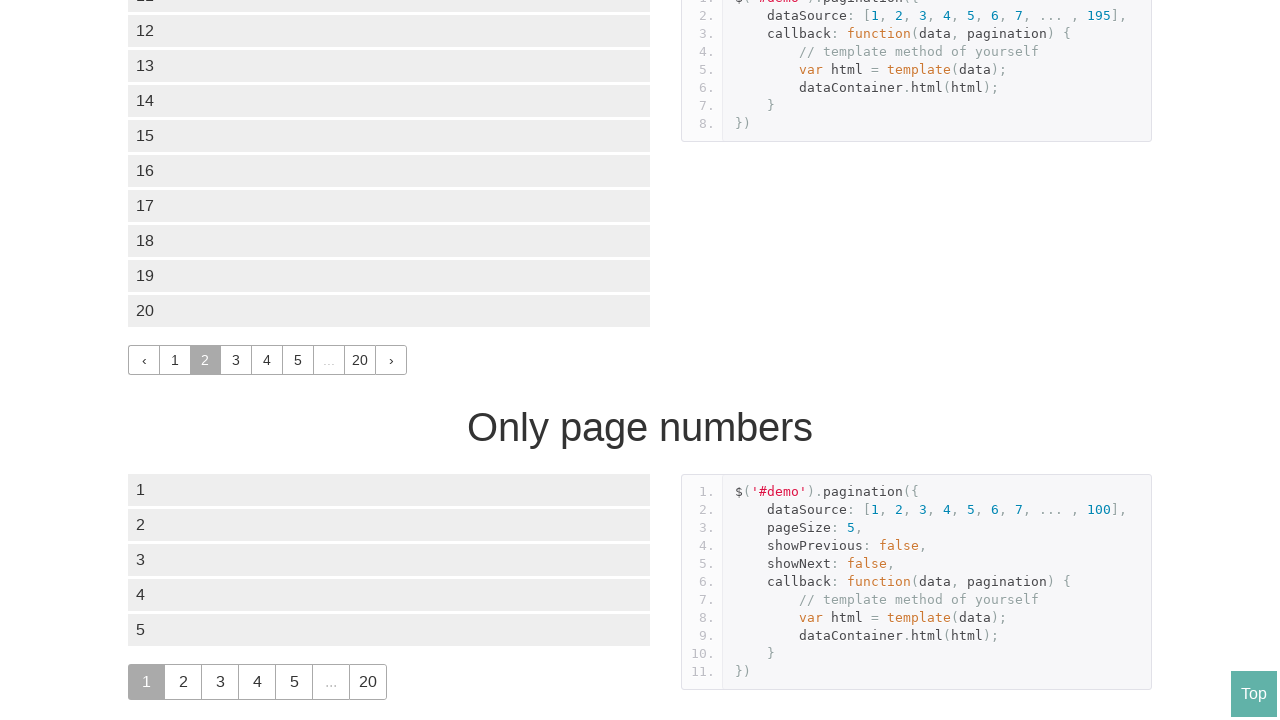

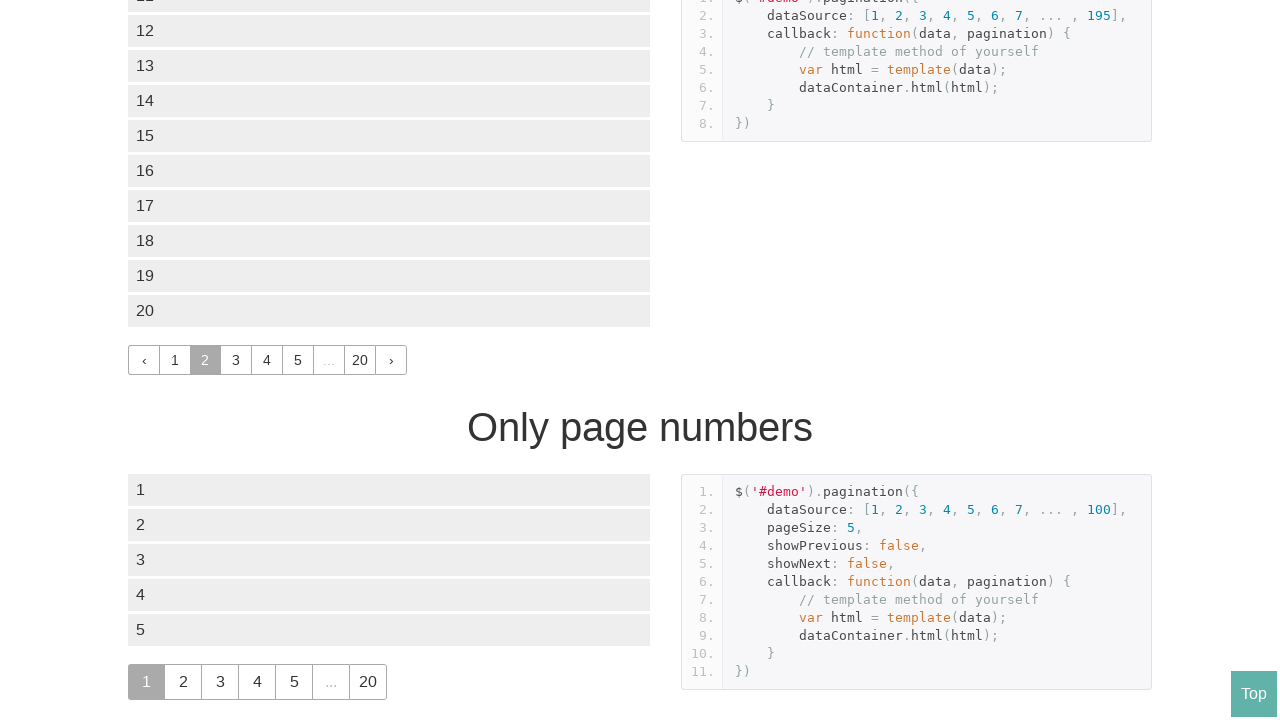